Tests JavaScript prompt popup handling by switching to an iframe, clicking a "Try it" button to trigger a prompt, entering text into the prompt, and accepting it.

Starting URL: https://www.w3schools.com/js/tryit.asp?filename=tryjs_prompt

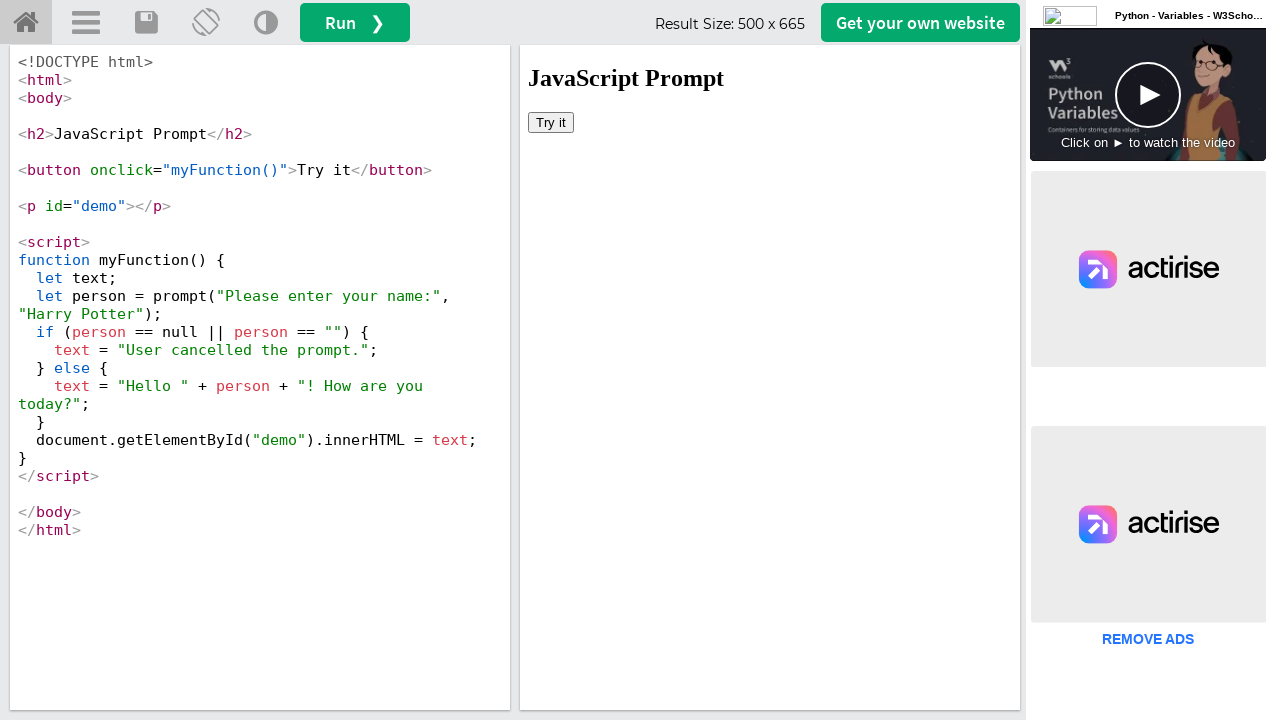

Located iframe containing the example code
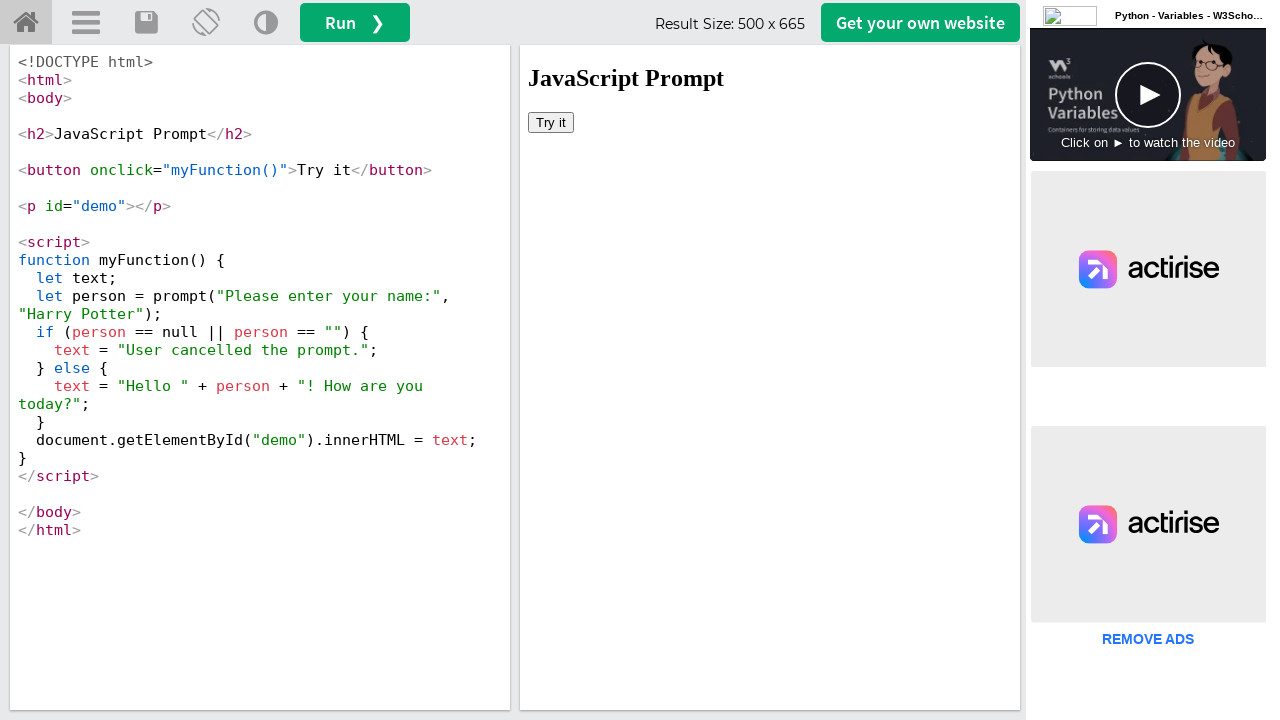

Clicked 'Try it' button to trigger JavaScript prompt at (551, 122) on iframe[name='iframeResult'] >> internal:control=enter-frame >> xpath=//button[te
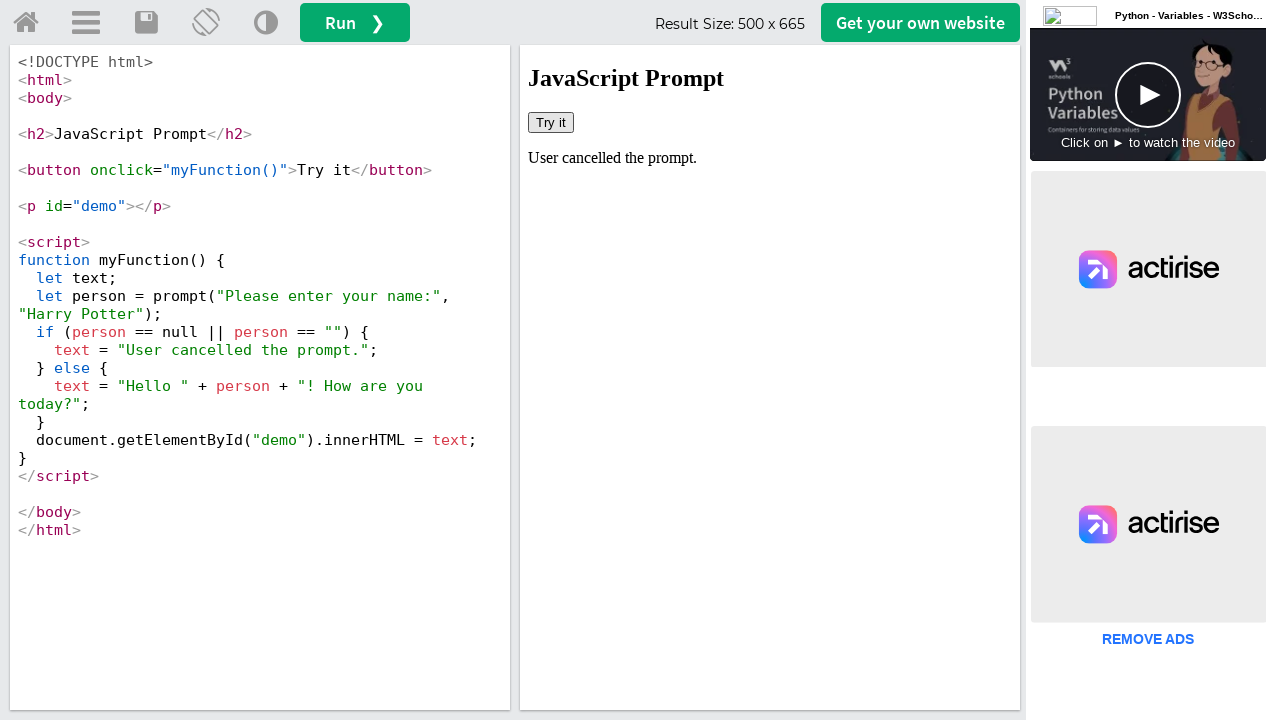

Set up dialog handler to accept prompt with text 'shubham'
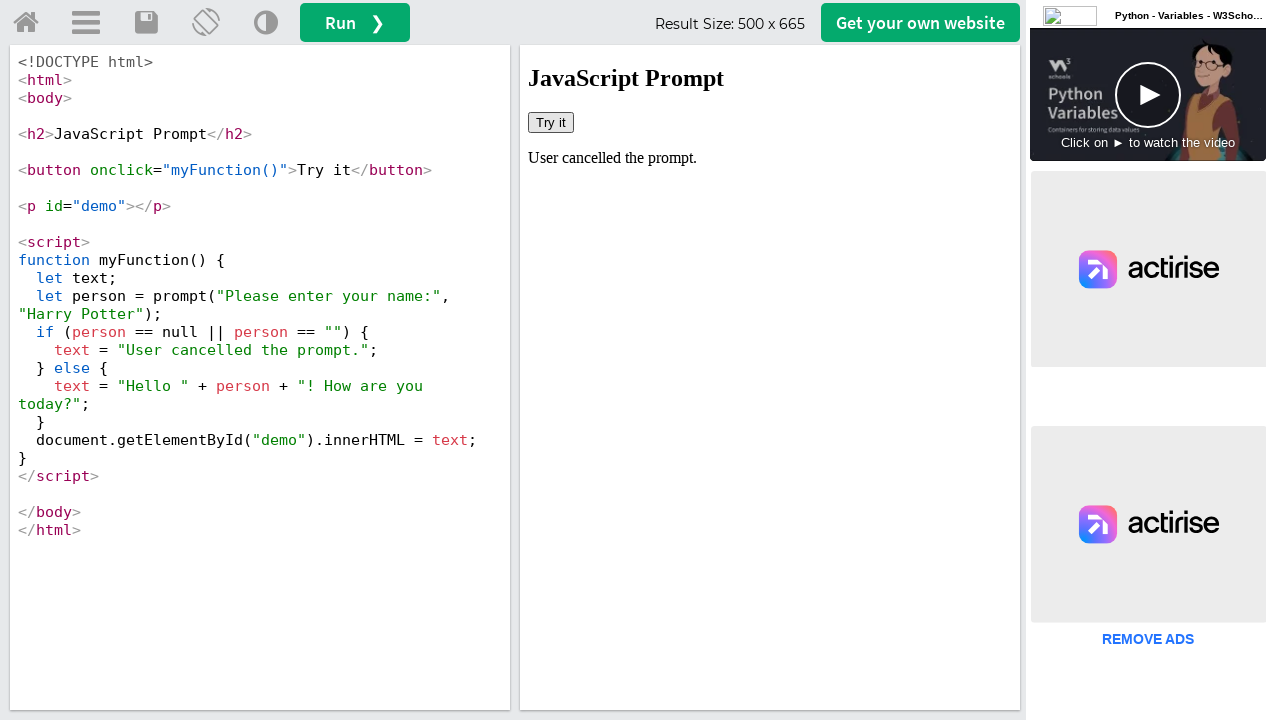

Clicked 'Try it' button again to trigger and handle the prompt dialog at (551, 122) on iframe[name='iframeResult'] >> internal:control=enter-frame >> xpath=//button[te
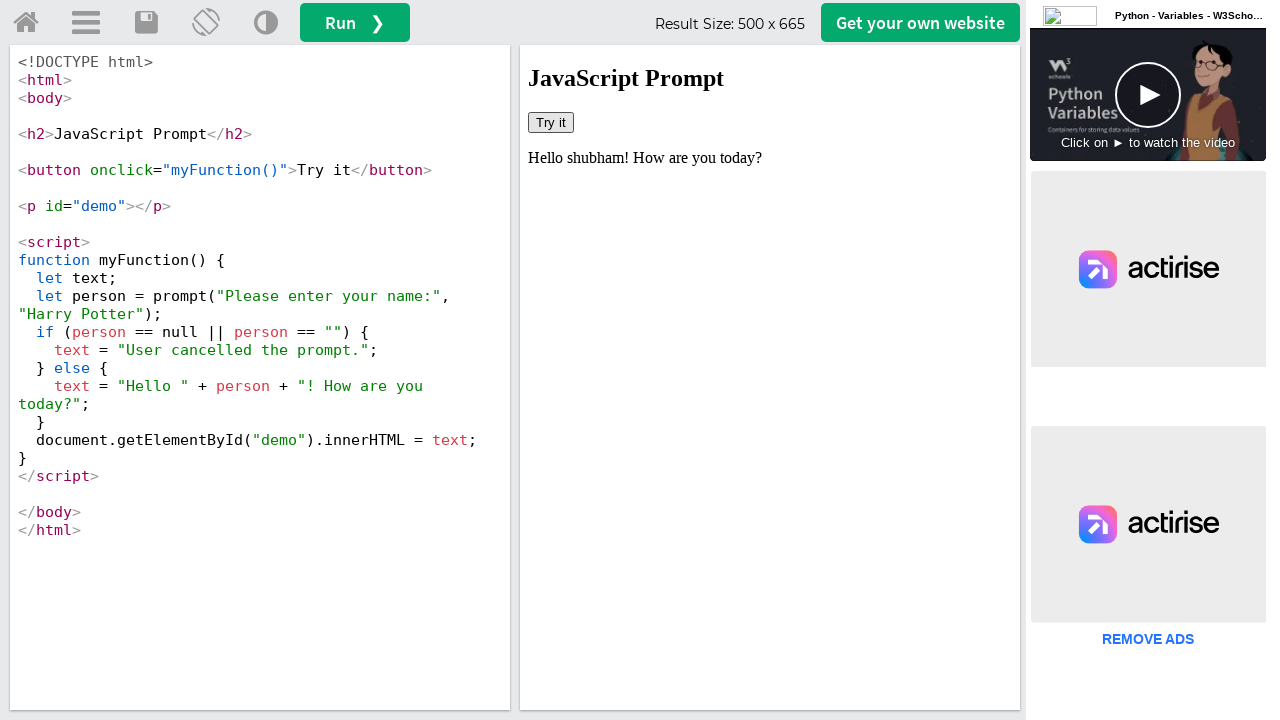

Waited 1000ms for page to process dialog response
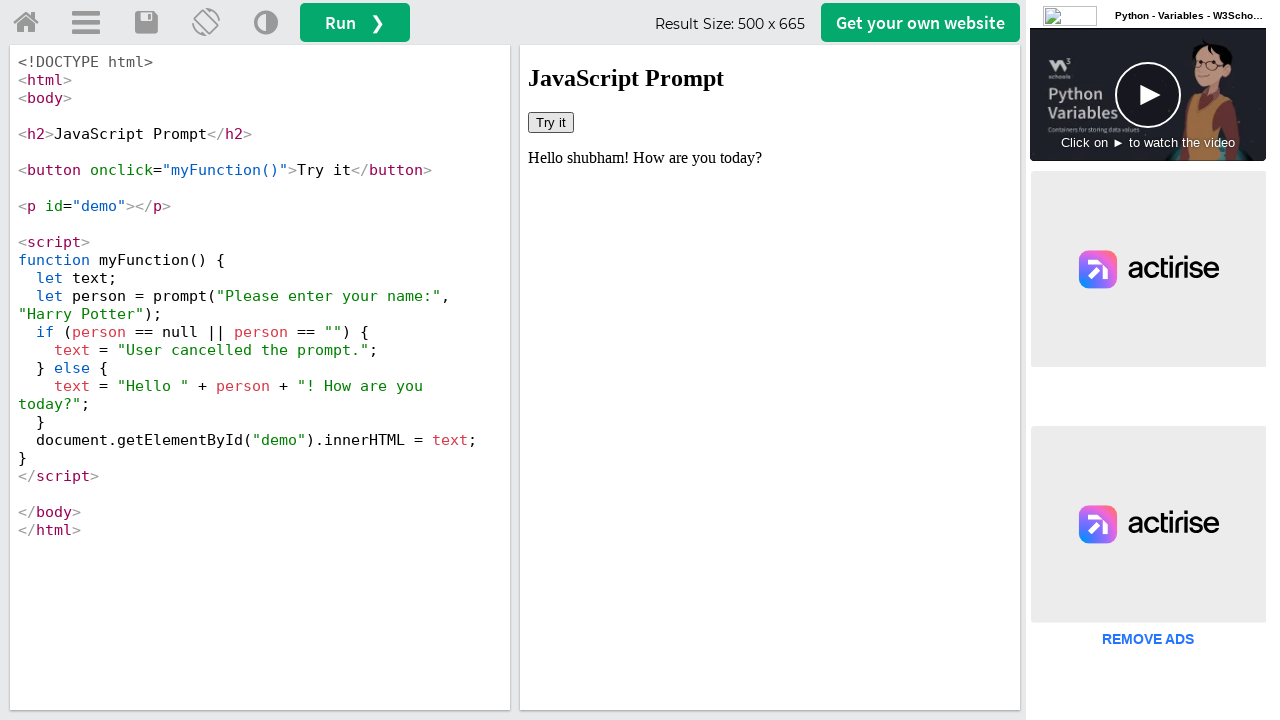

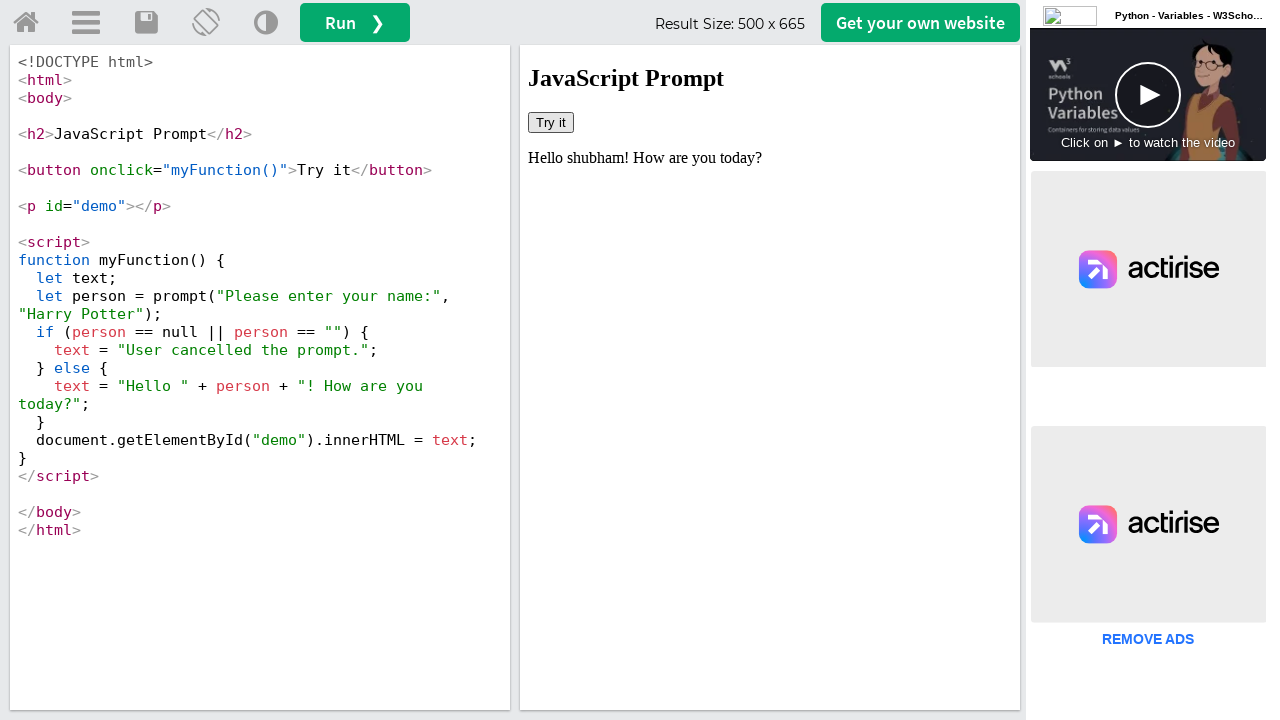